Tests that the Top Deals table can be sorted by price column, clicking the Price header to sort ascending then descending

Starting URL: https://rahulshettyacademy.com/seleniumPractise/#/offers

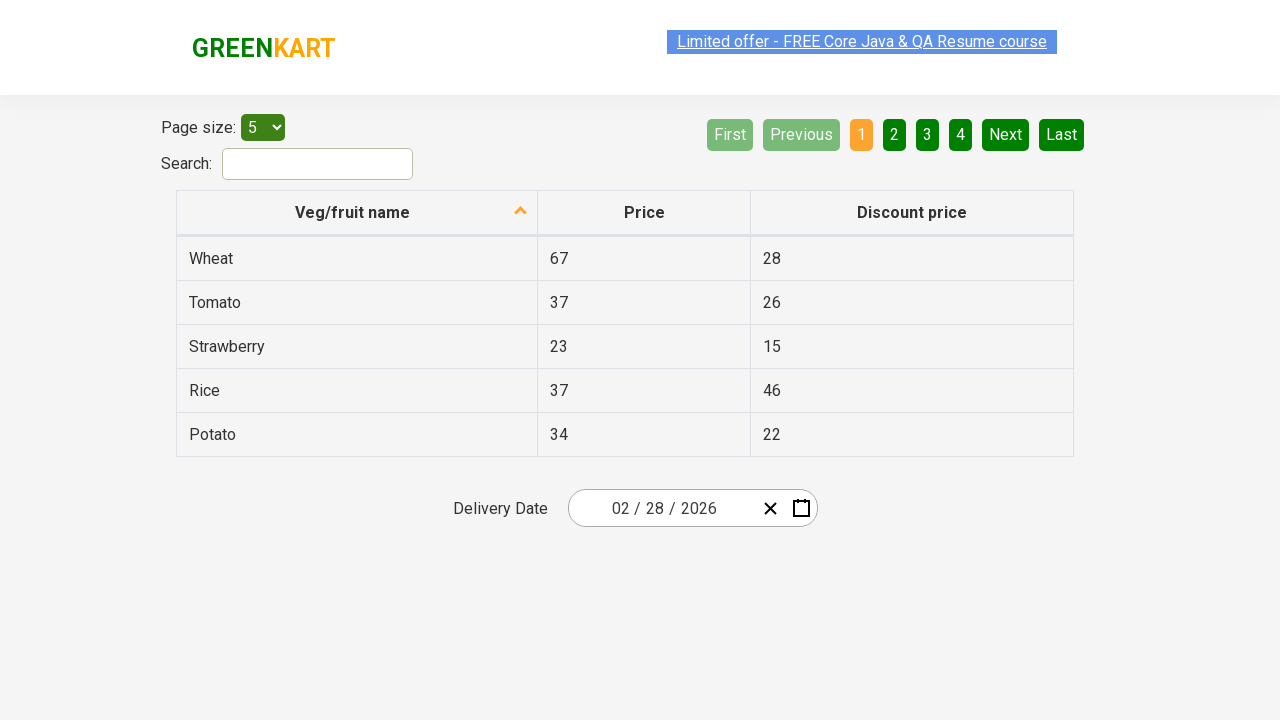

Waited for Top Deals table to load
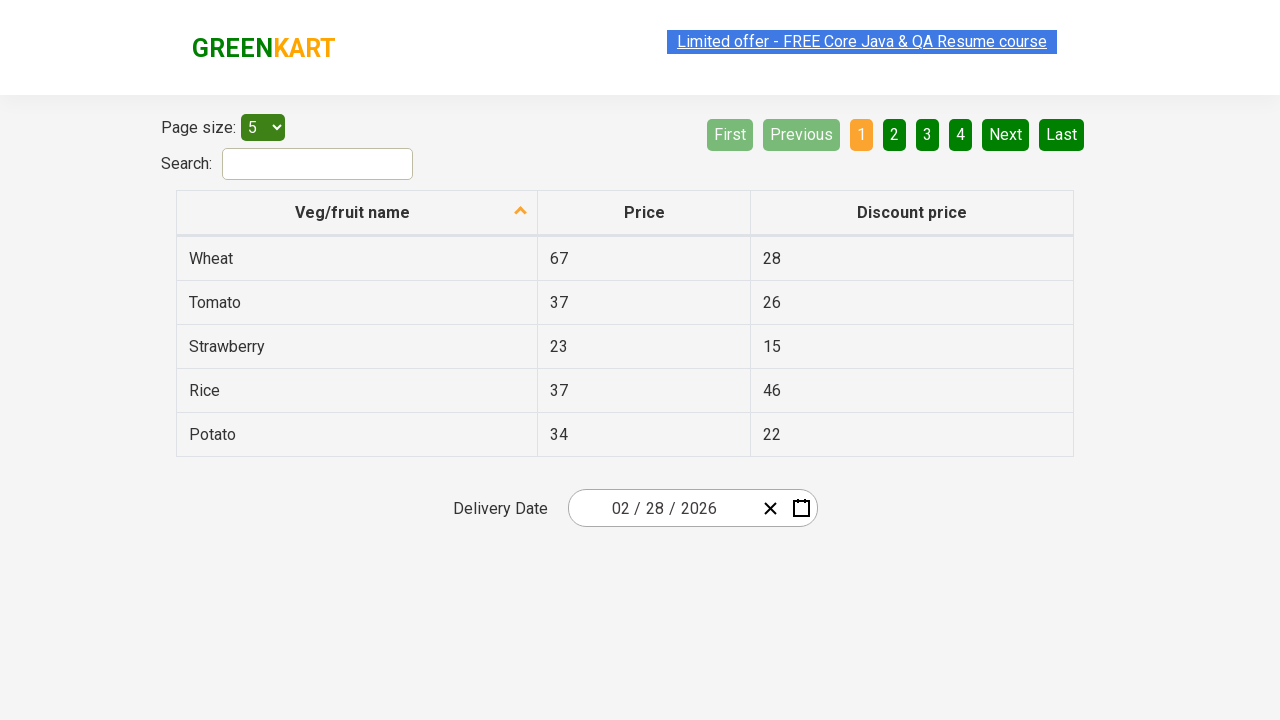

Clicked Price column header to sort ascending at (644, 213) on th:has-text('Price')
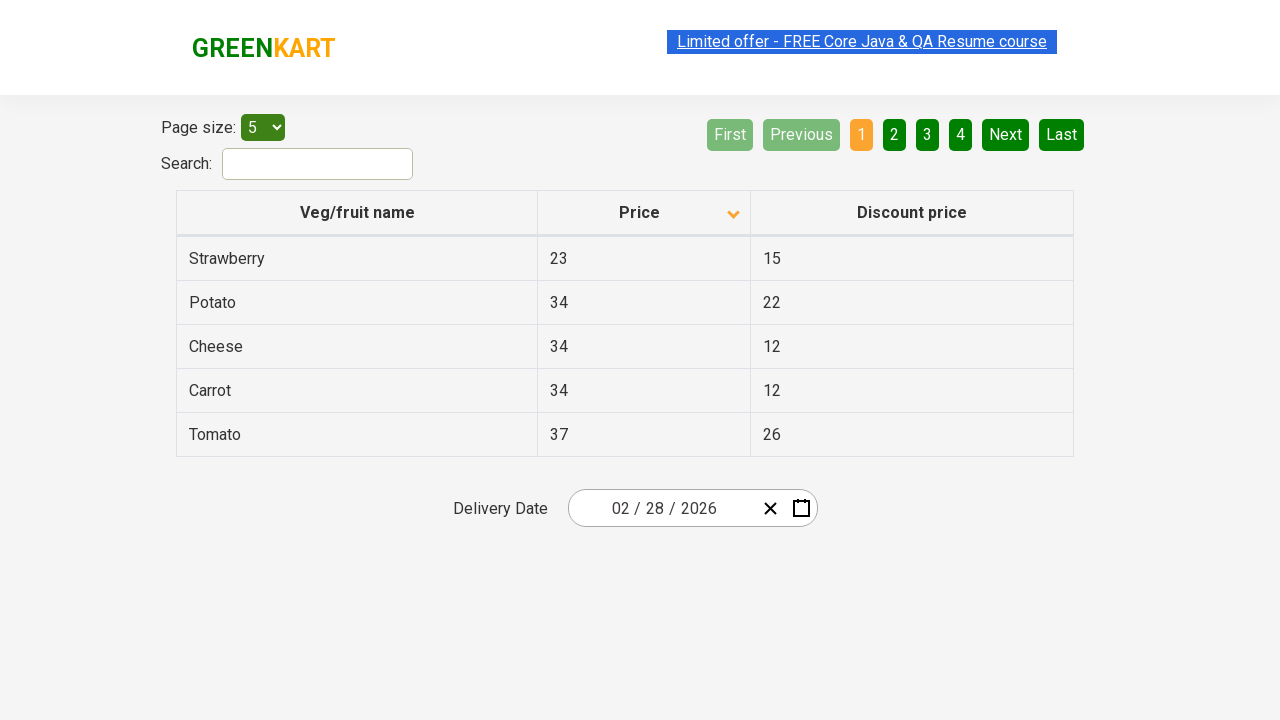

Waited for ascending sort to complete
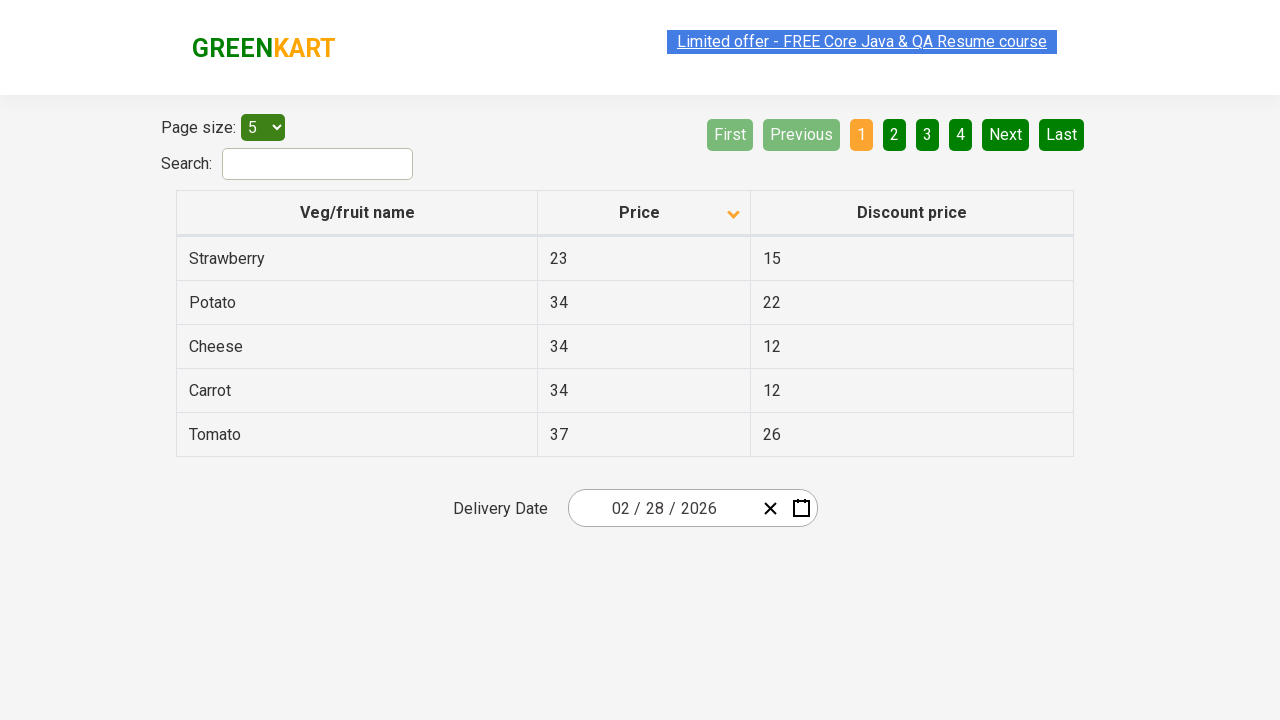

Retrieved first price value from ascending sorted table
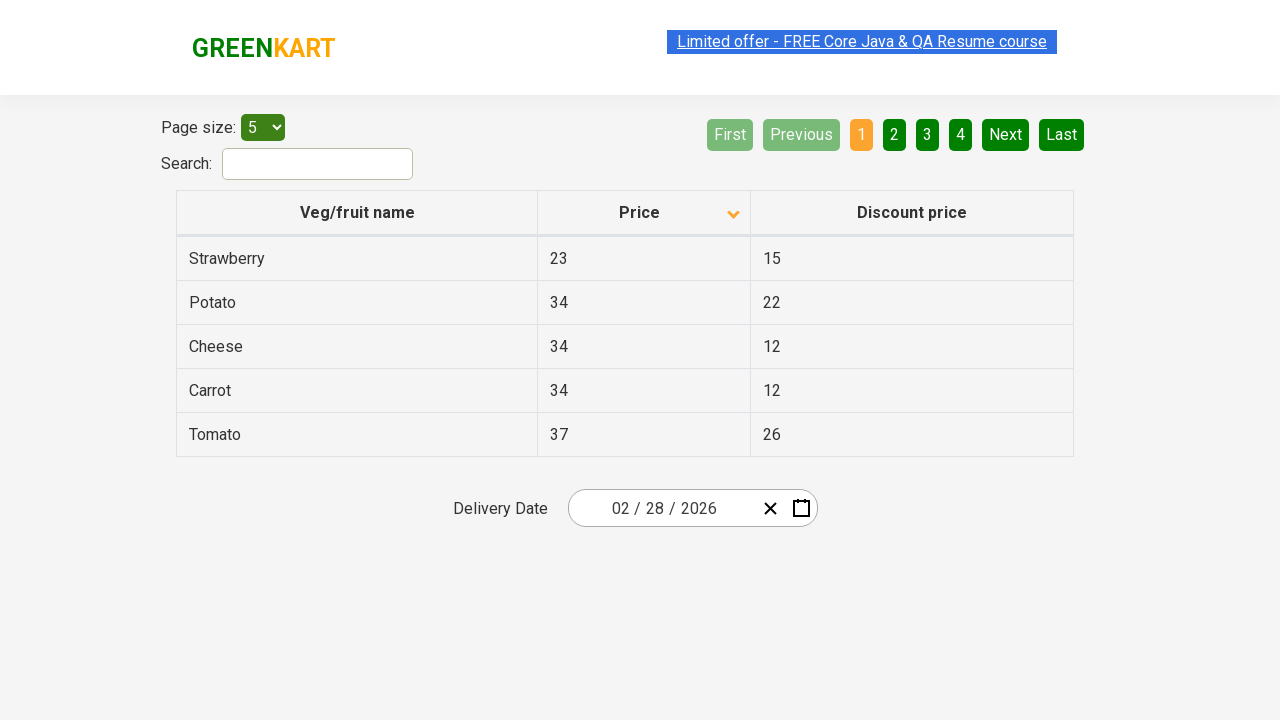

Parsed ascending price value: 23.0
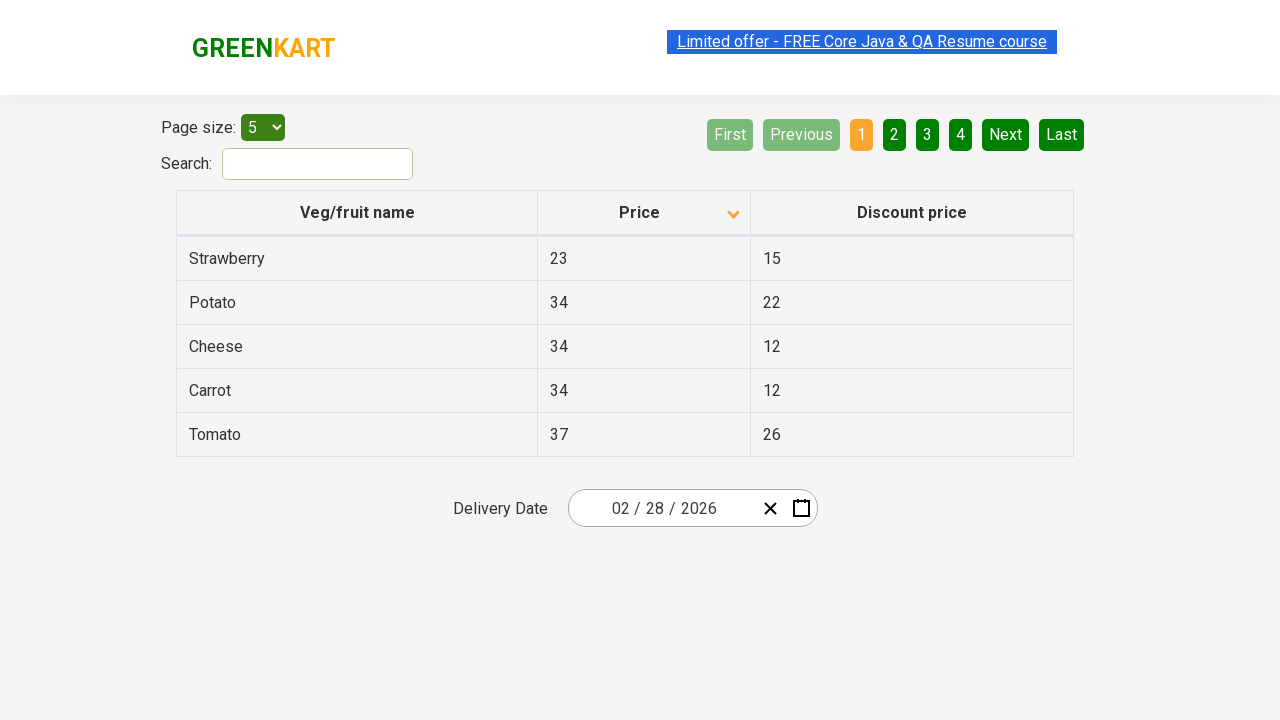

Clicked Price column header to sort descending at (644, 213) on th:has-text('Price')
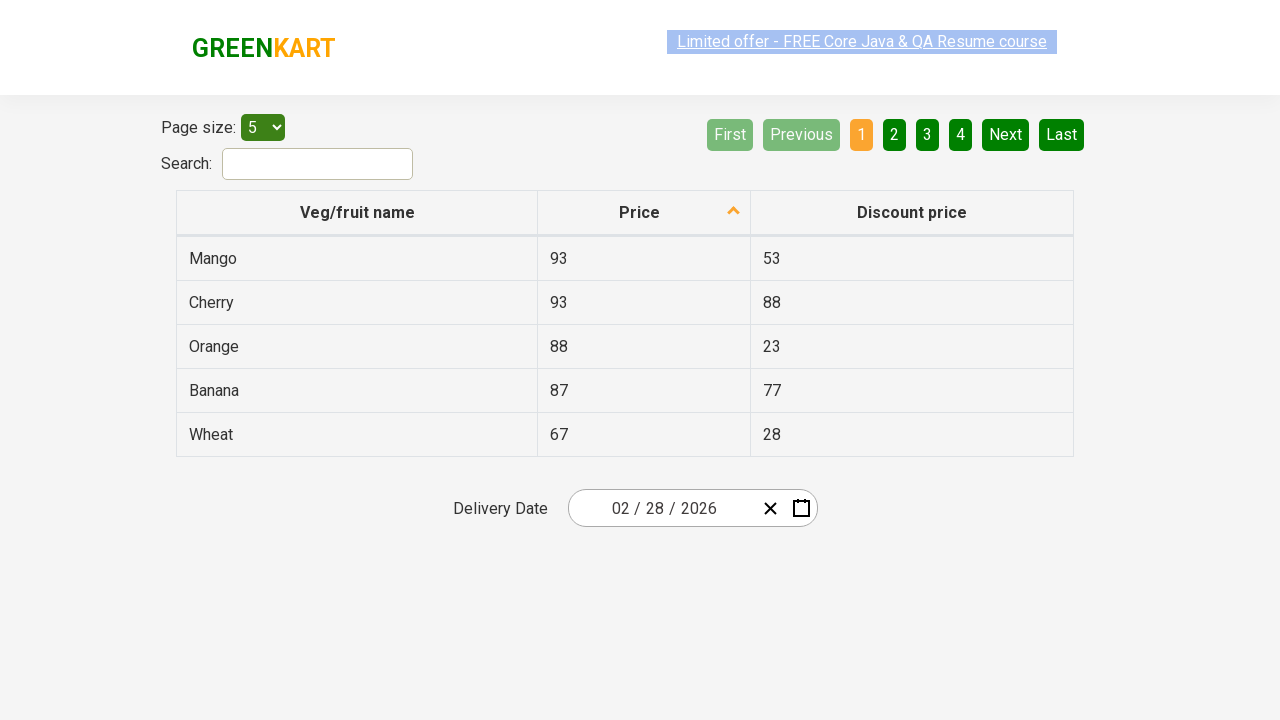

Waited for descending sort to complete
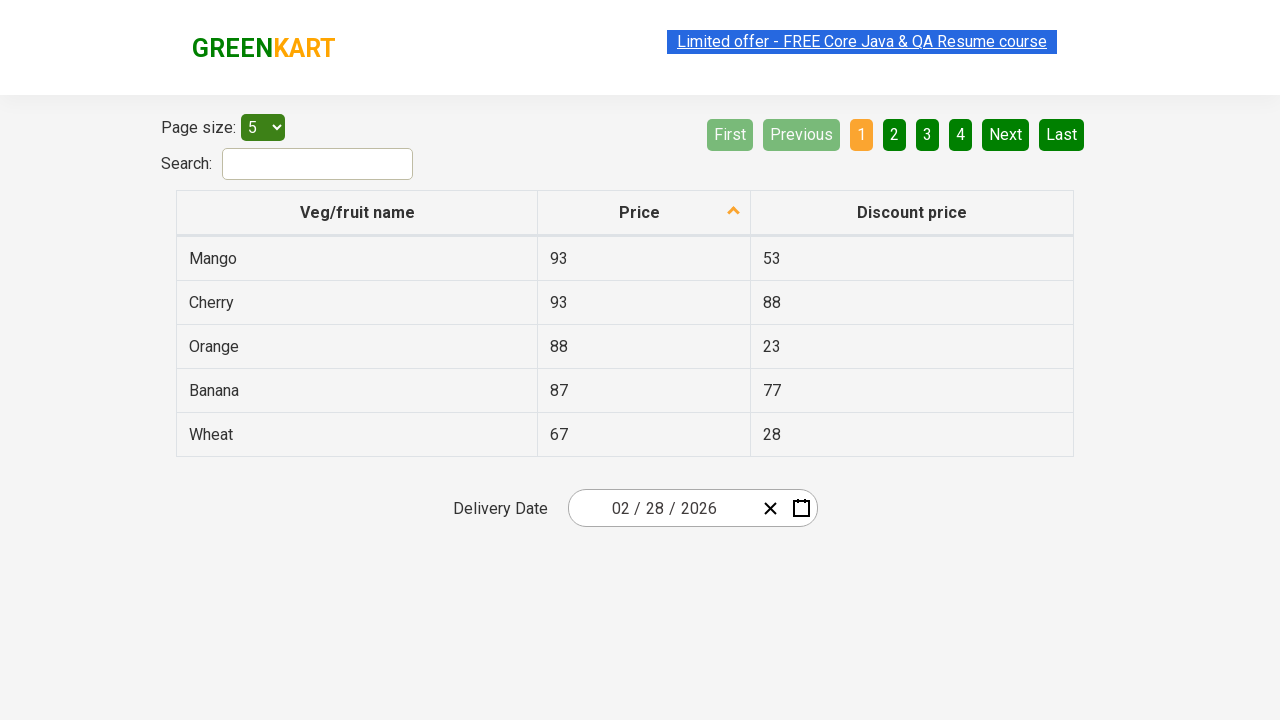

Retrieved first price value from descending sorted table
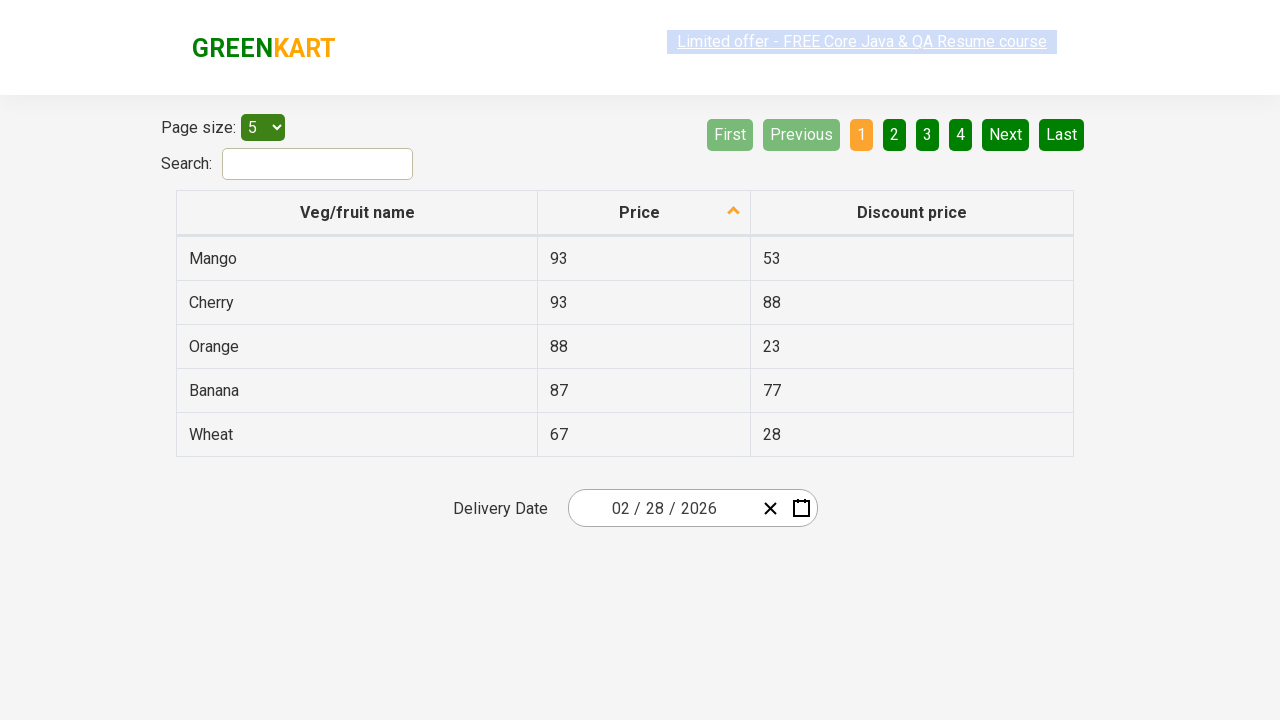

Parsed descending price value: 93.0
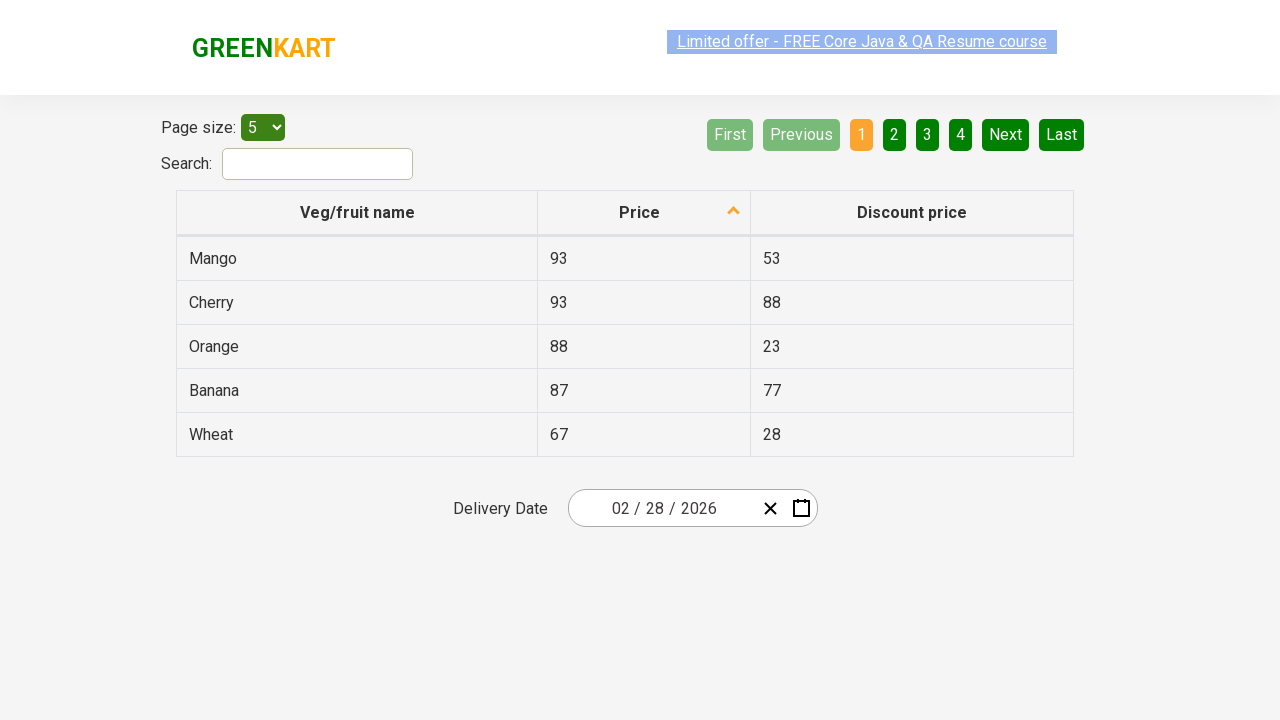

Verified descending sort: 93.0 >= 23.0
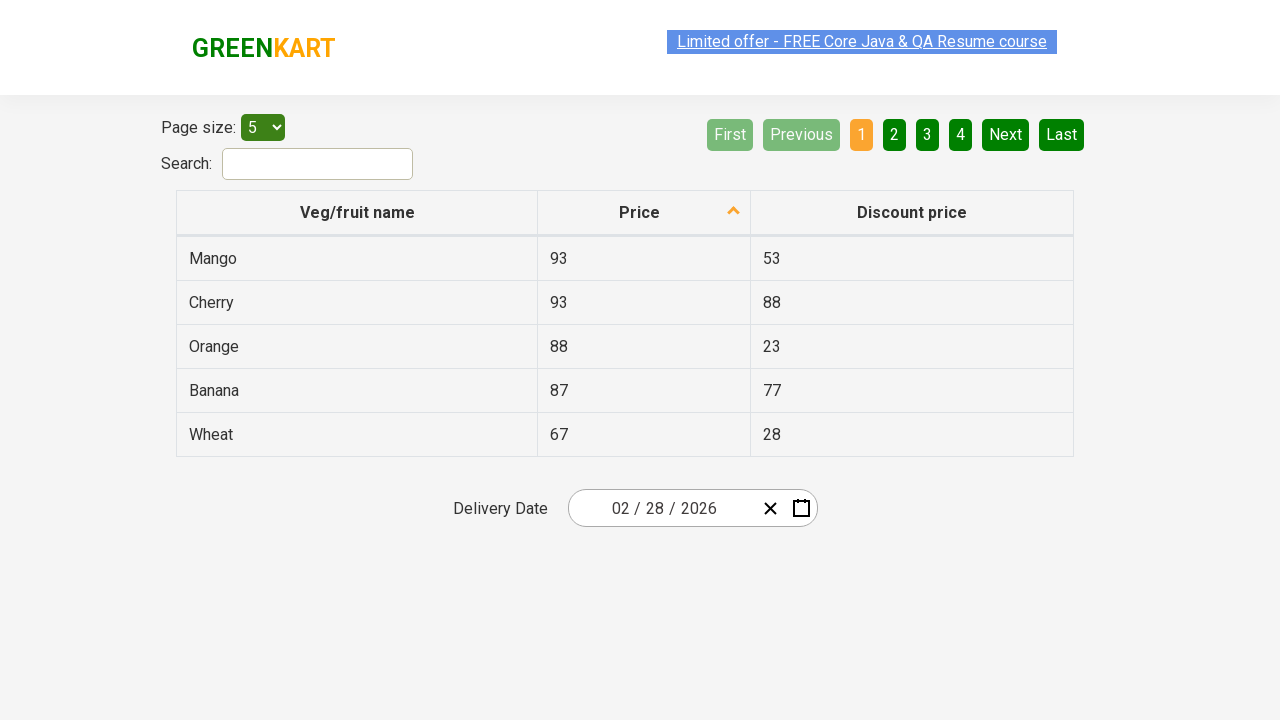

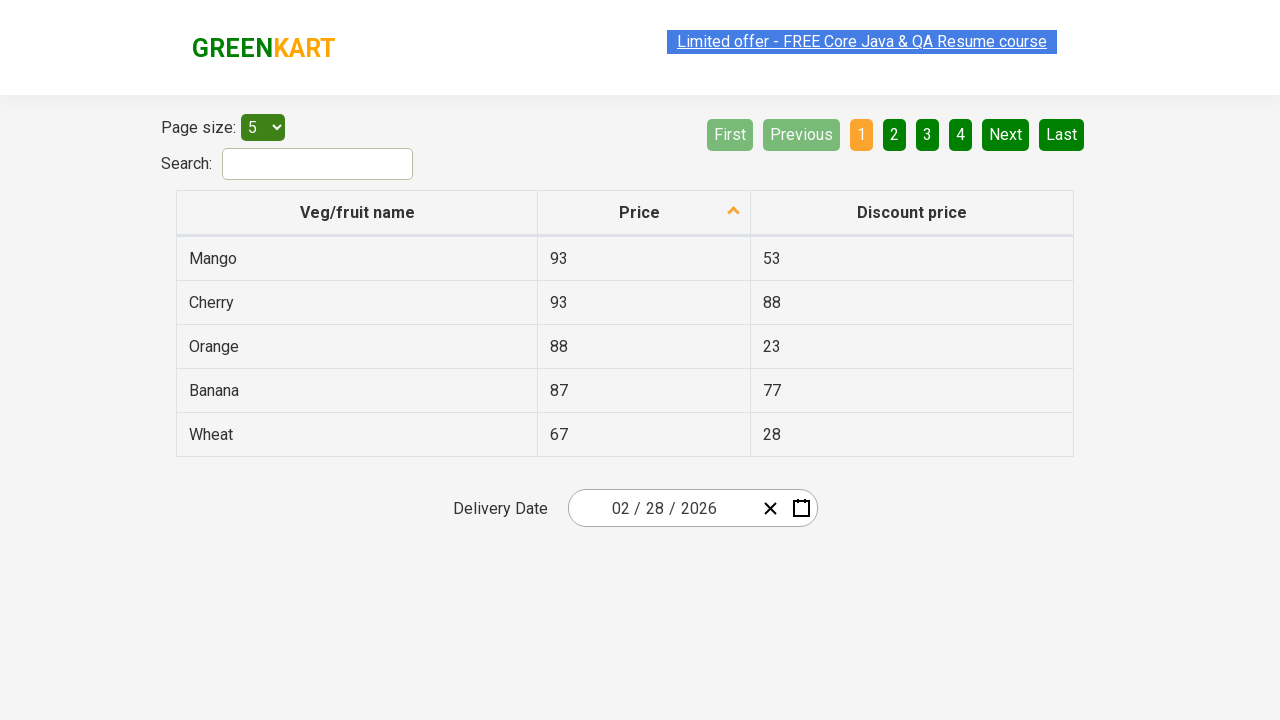